Tests the search functionality on the Playwright homepage by clicking the search button, entering a query, and verifying search results appear

Starting URL: https://playwright.dev

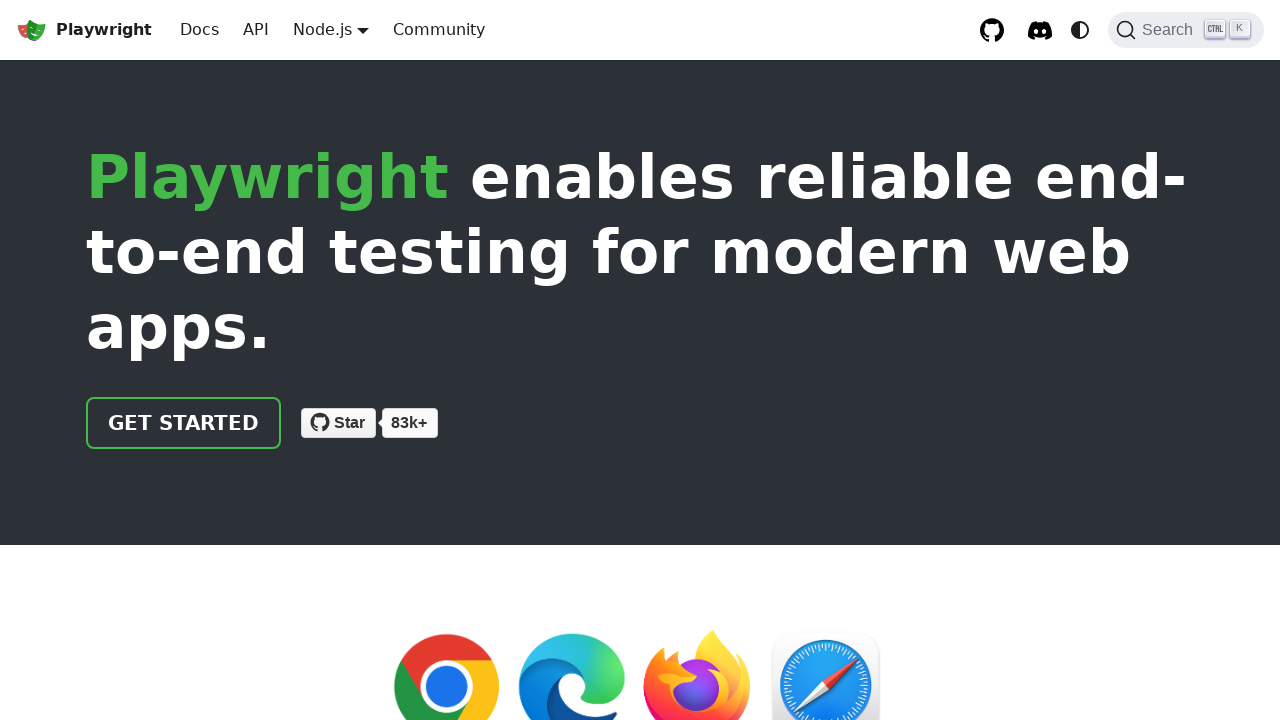

Clicked the search button at (1186, 30) on internal:role=button[name="Search"i]
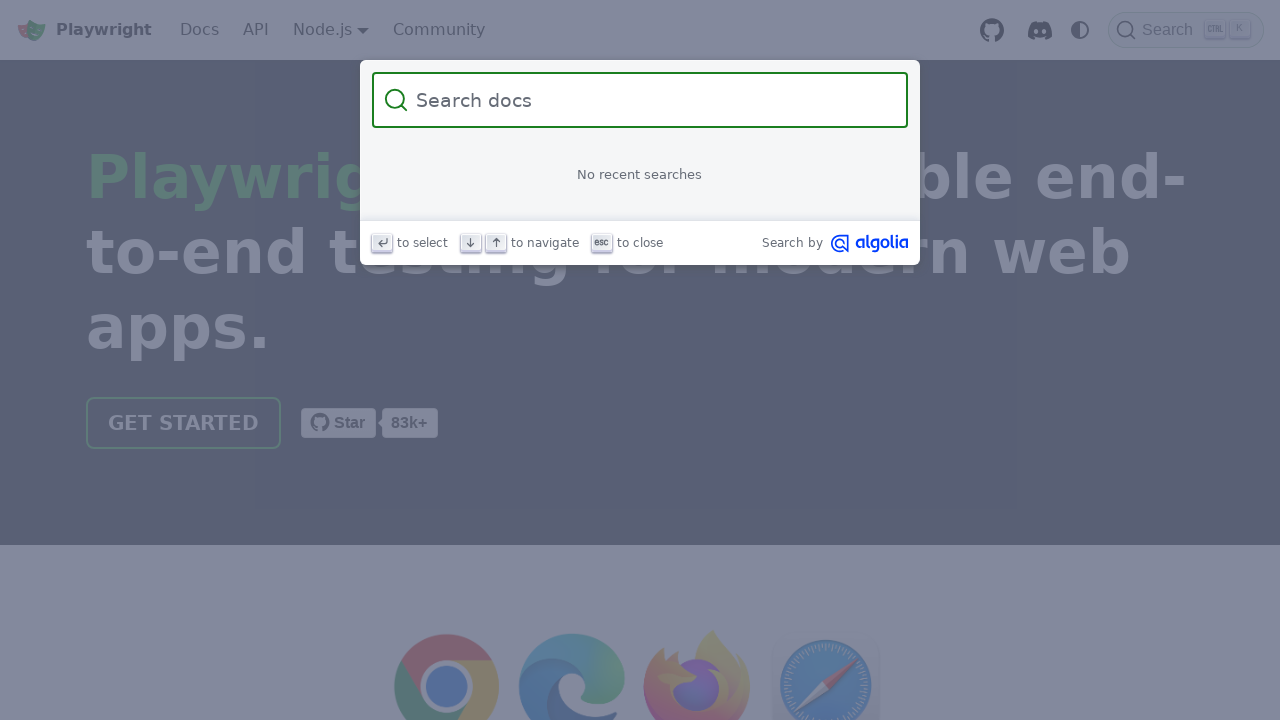

Filled search input with 'C#' query on #docsearch-input
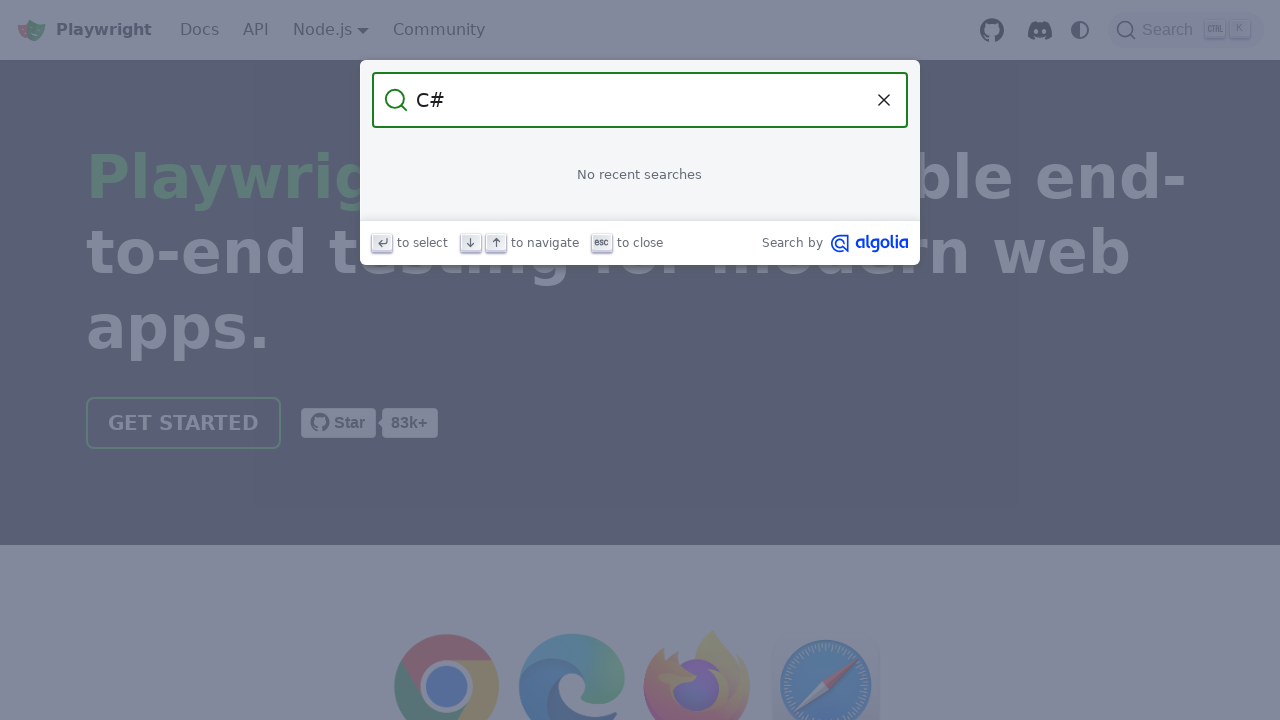

Search results appeared and are visible
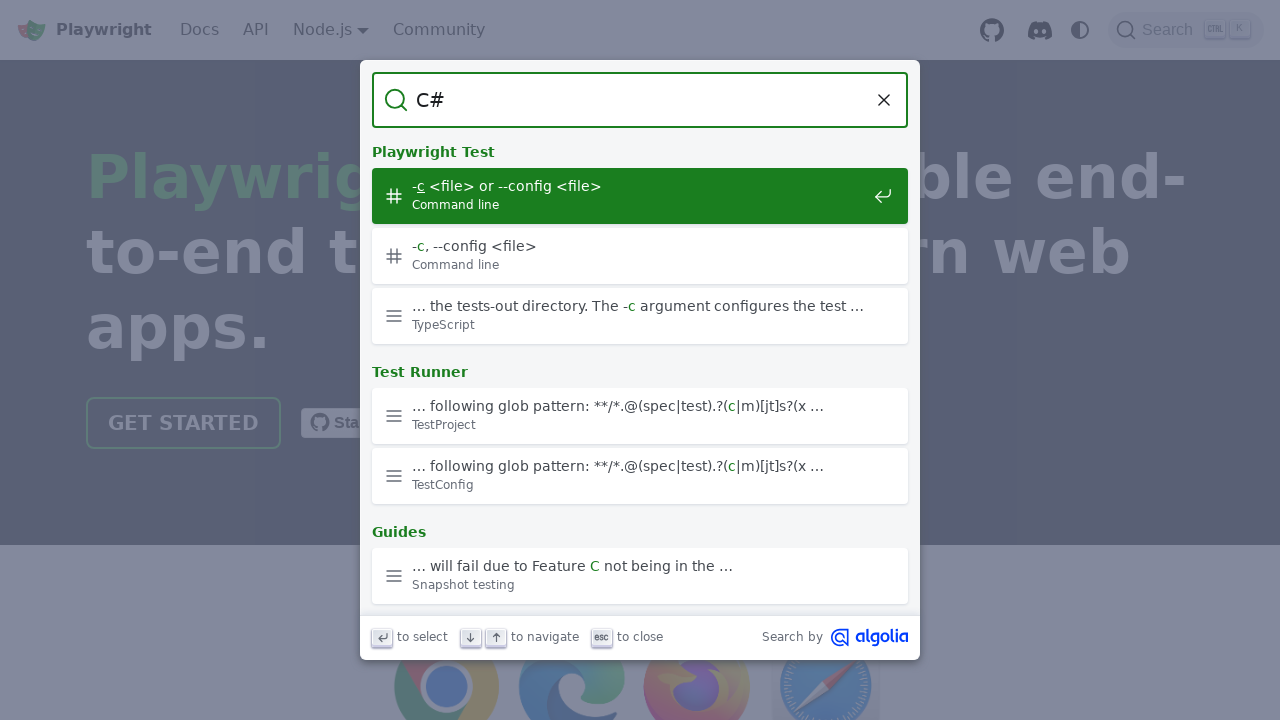

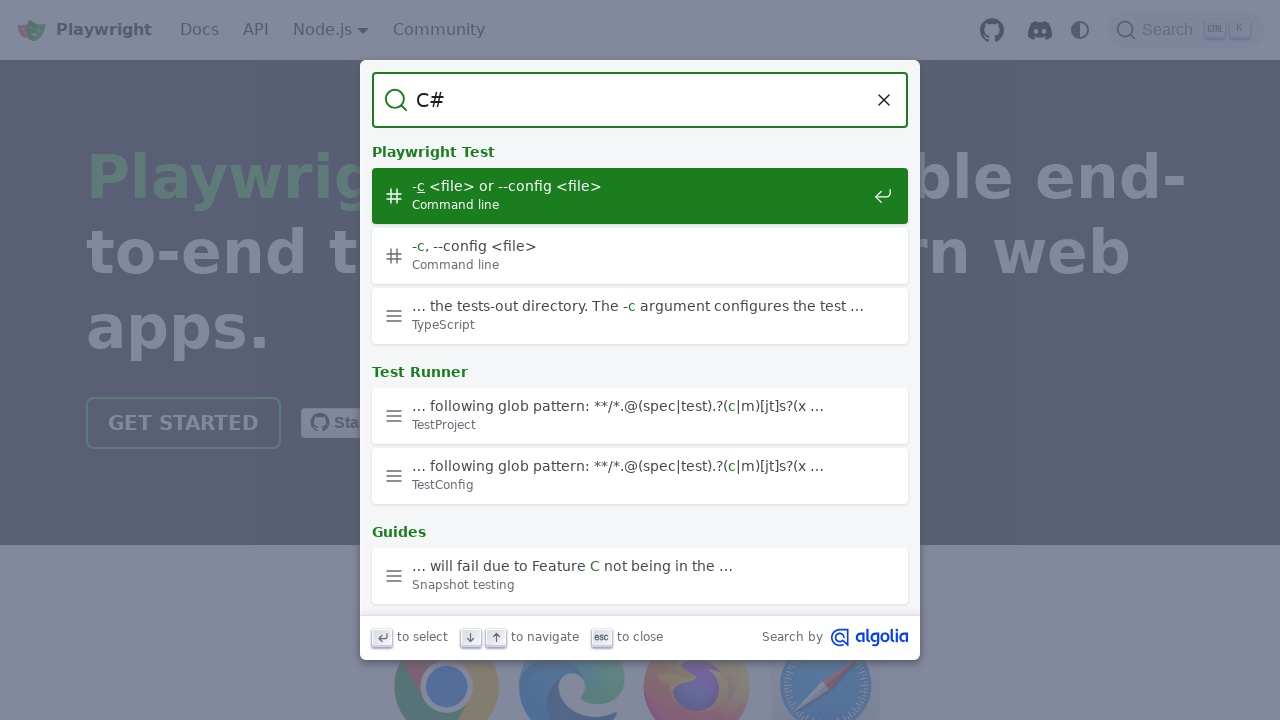